Tests dropdown handling functionality by iterating through dropdown options to find and select a specific country (India) from a single-select dropdown.

Starting URL: https://testautomationpractice.blogspot.com/

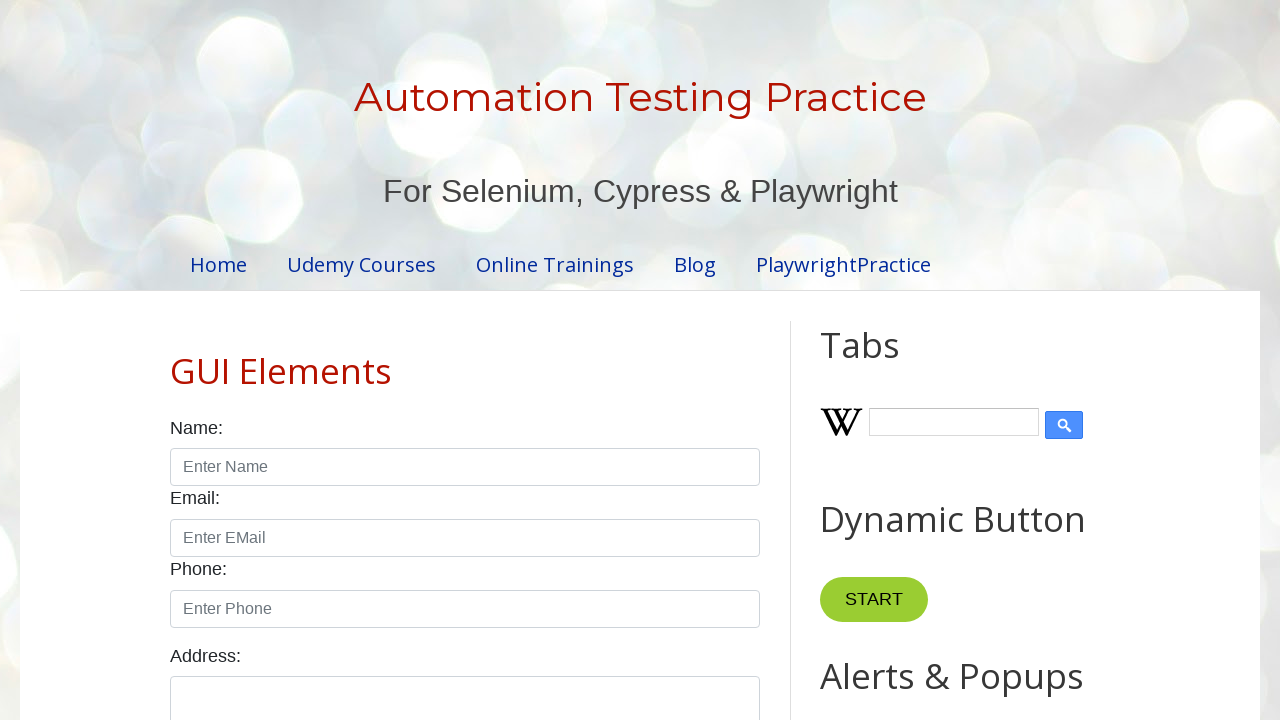

Retrieved all dropdown options from country selector
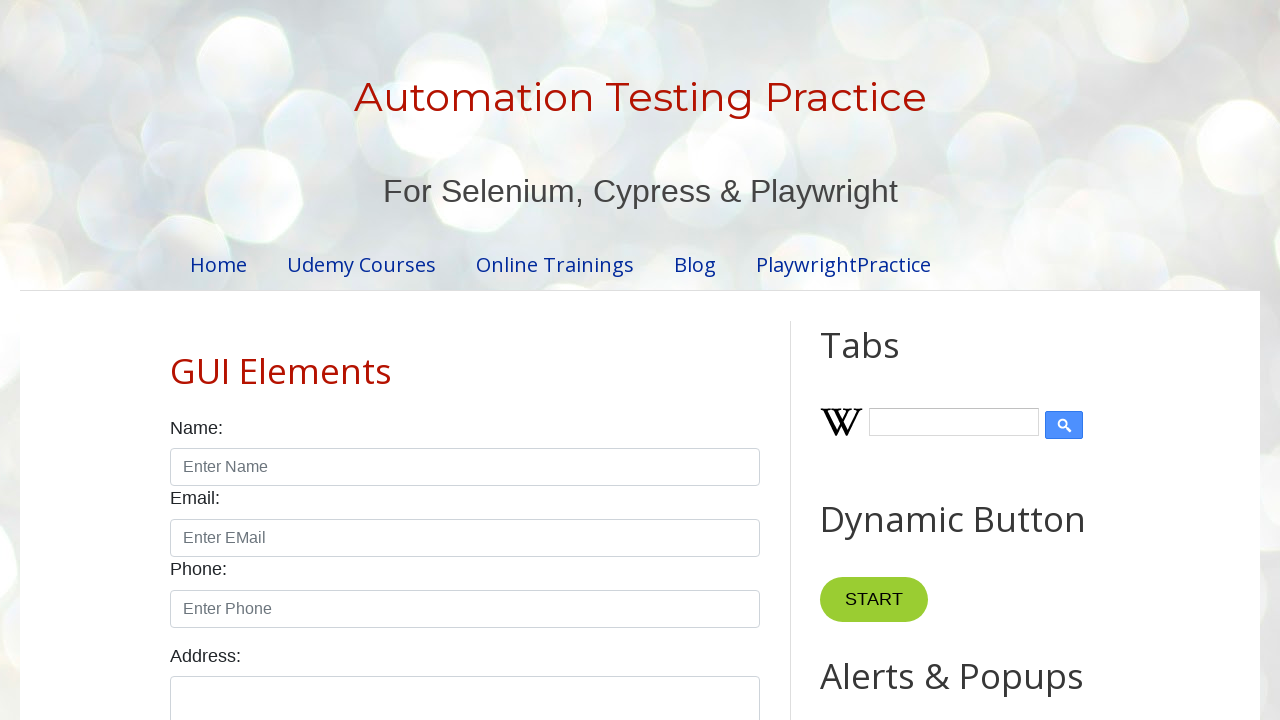

Retrieved text content from dropdown option: '
        United States
      '
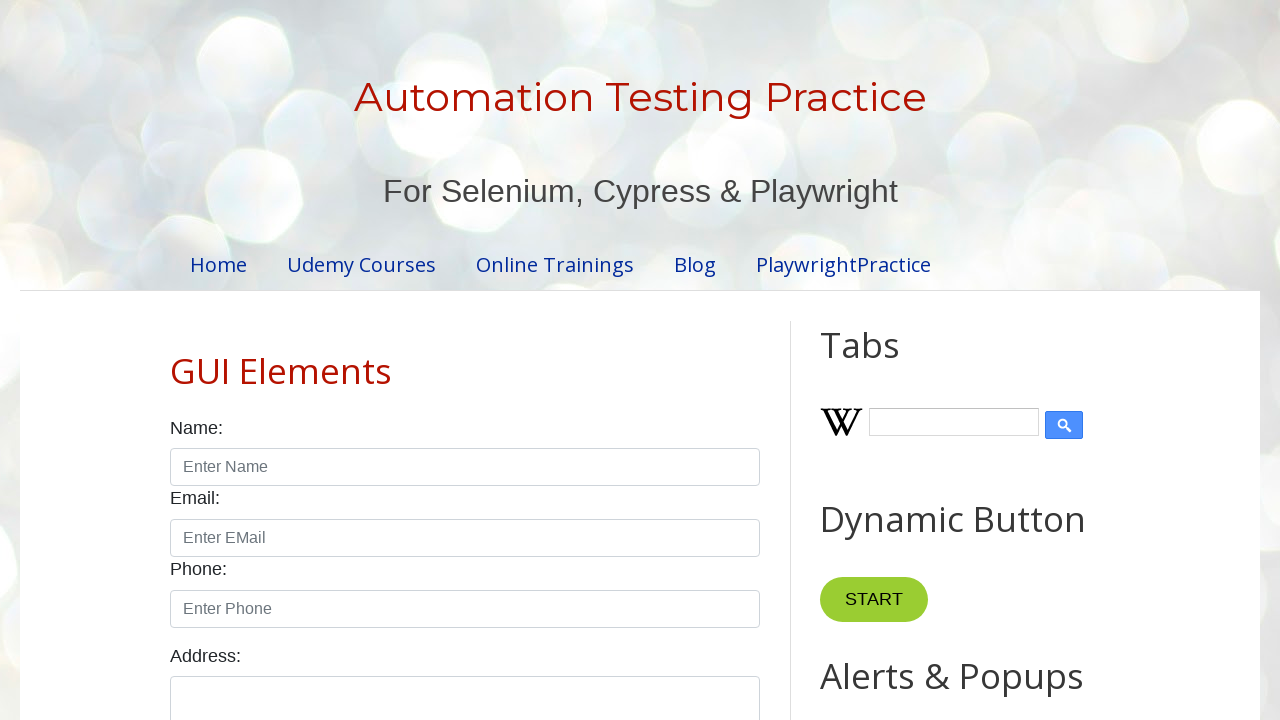

Retrieved text content from dropdown option: '
        Canada
      '
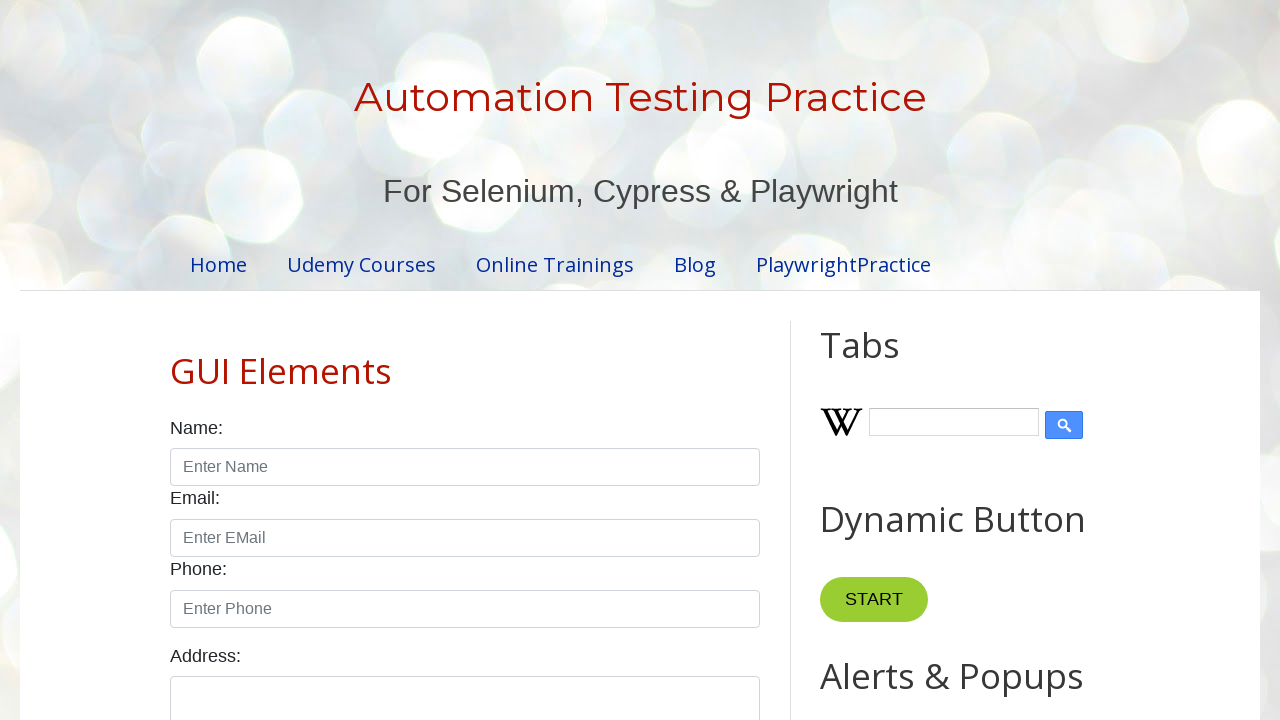

Retrieved text content from dropdown option: '
        United Kingdom
      '
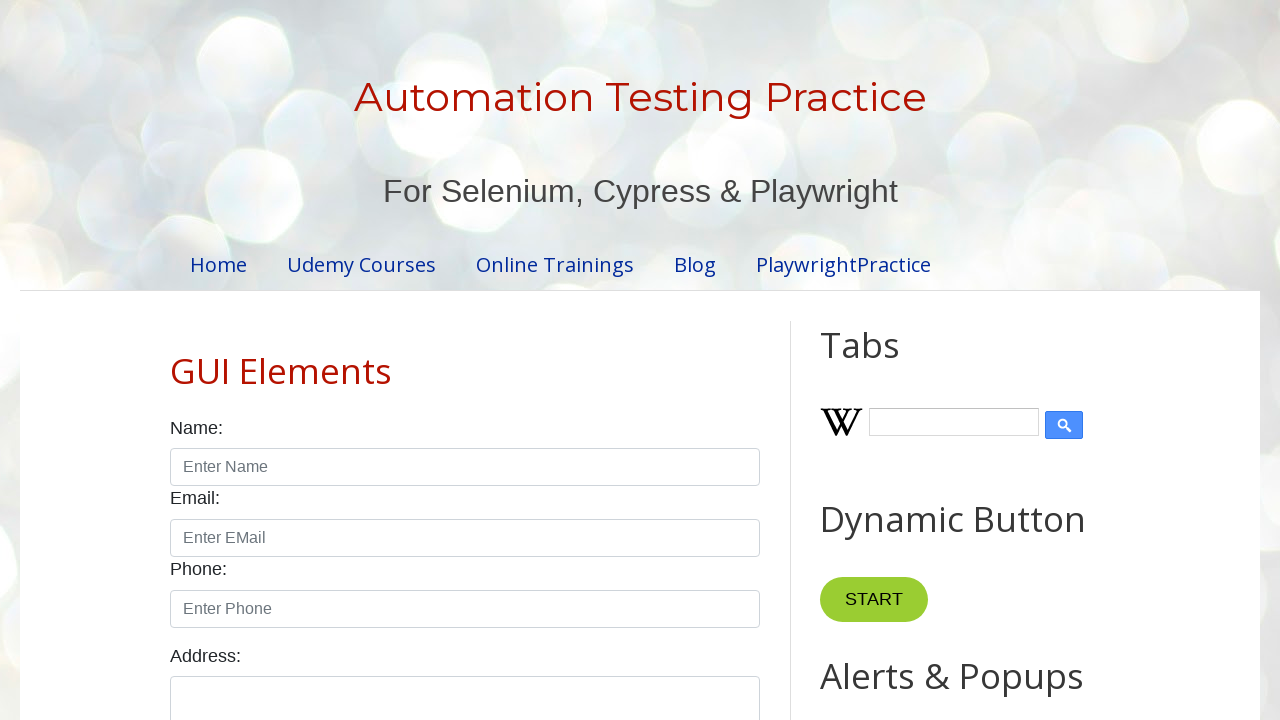

Retrieved text content from dropdown option: '
        Germany
      '
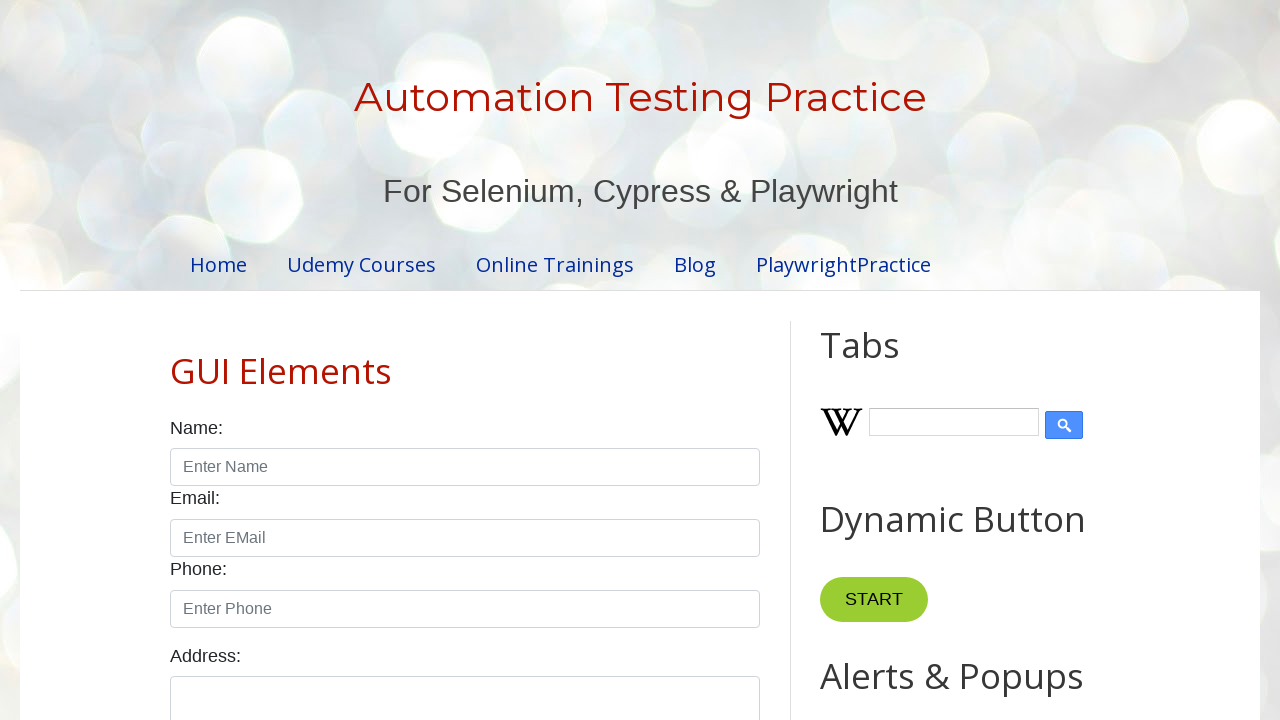

Retrieved text content from dropdown option: '
        France
      '
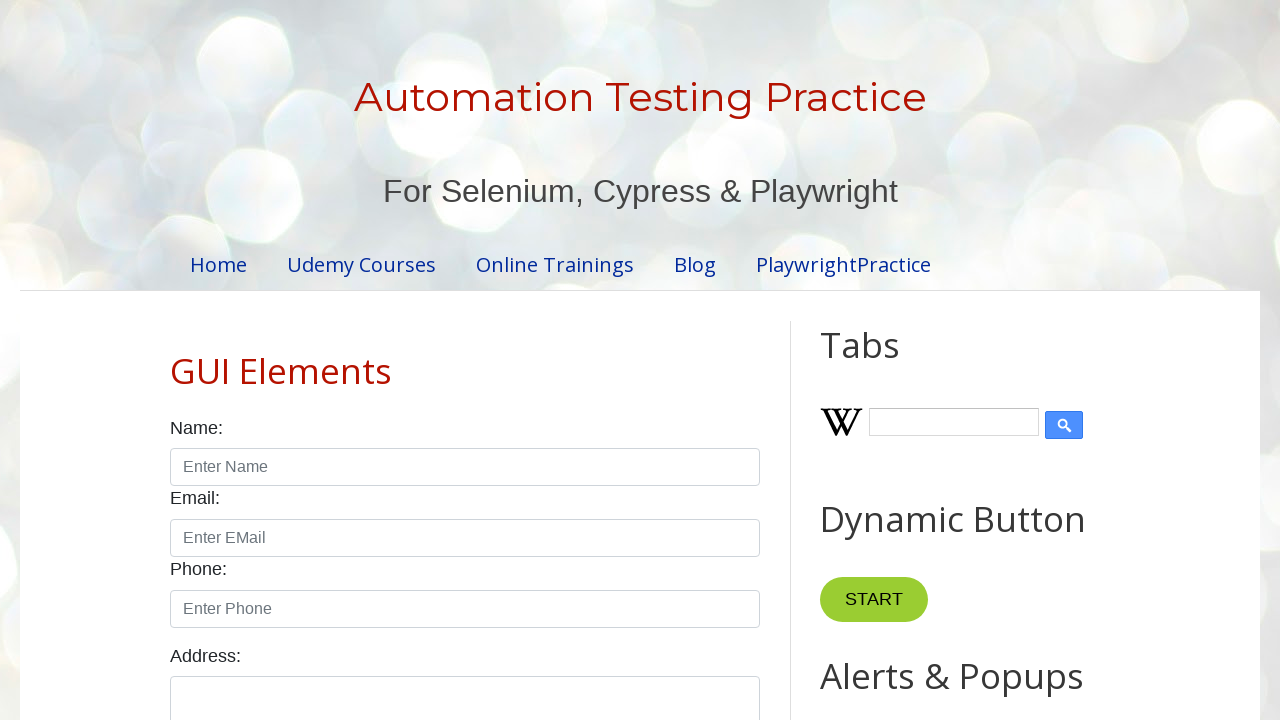

Retrieved text content from dropdown option: '
        Australia
      '
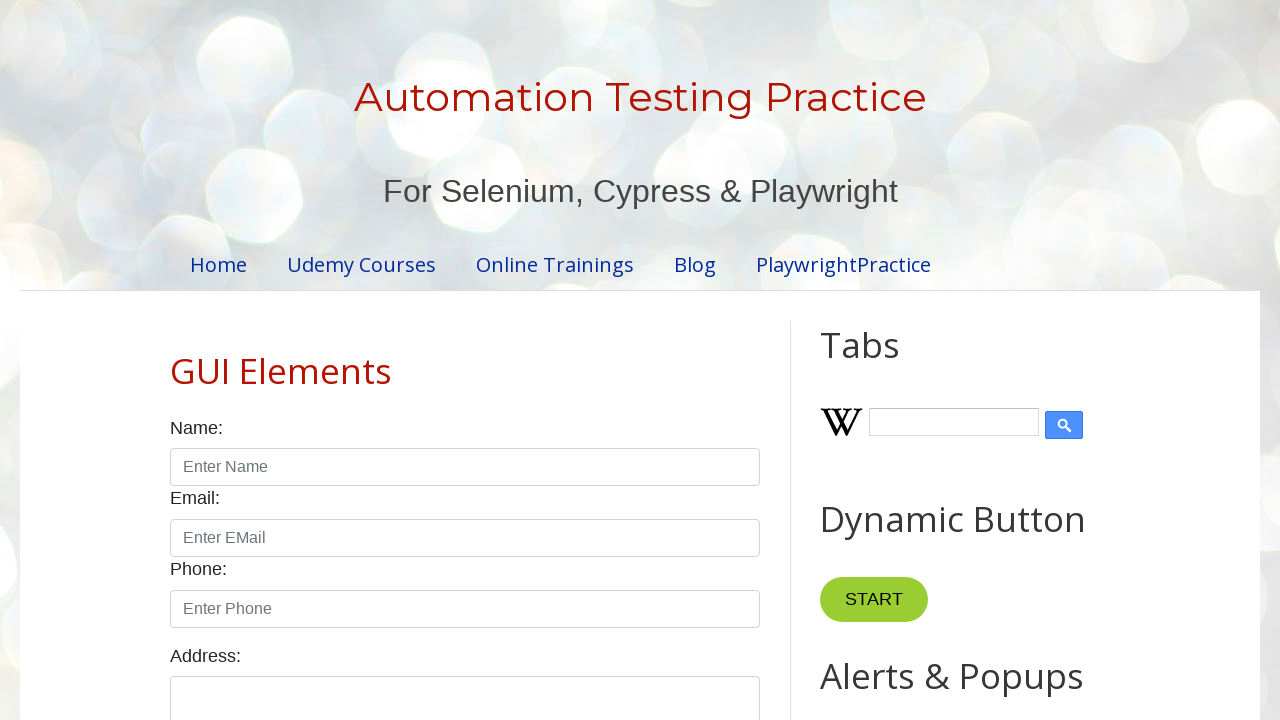

Retrieved text content from dropdown option: '
        Japan
      '
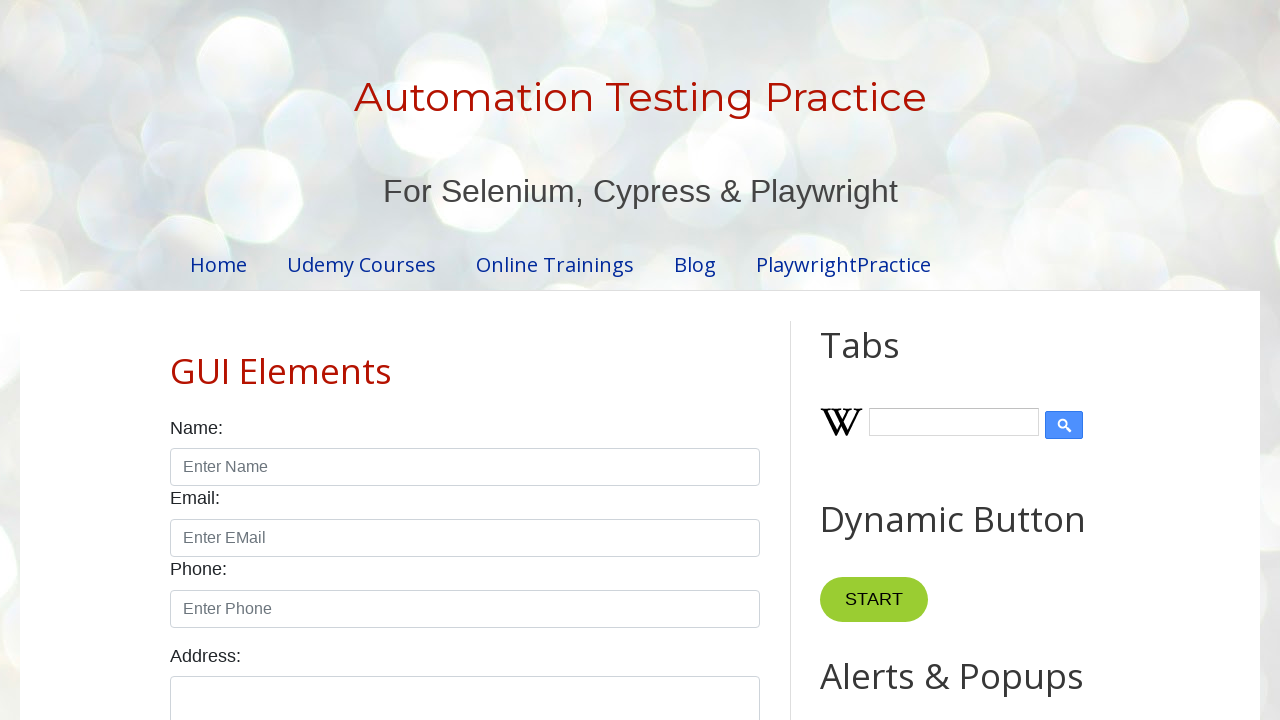

Retrieved text content from dropdown option: '
        China
      '
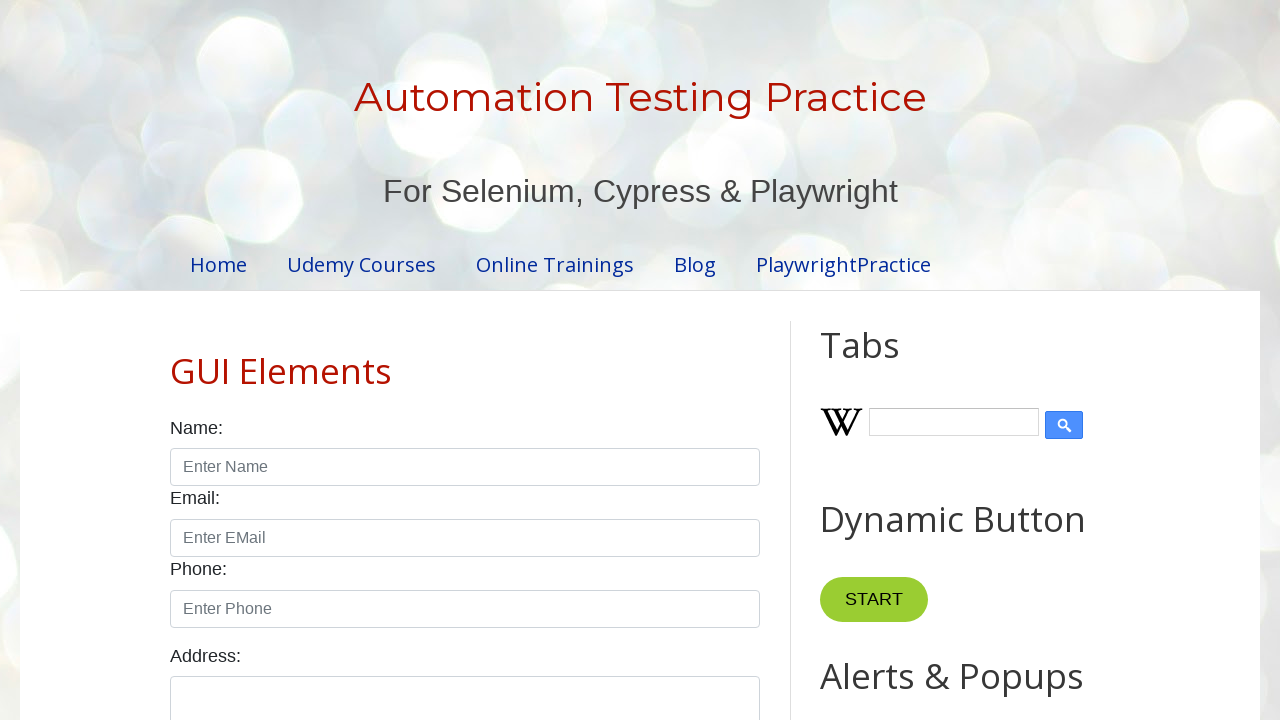

Retrieved text content from dropdown option: '
        Brazil
      '
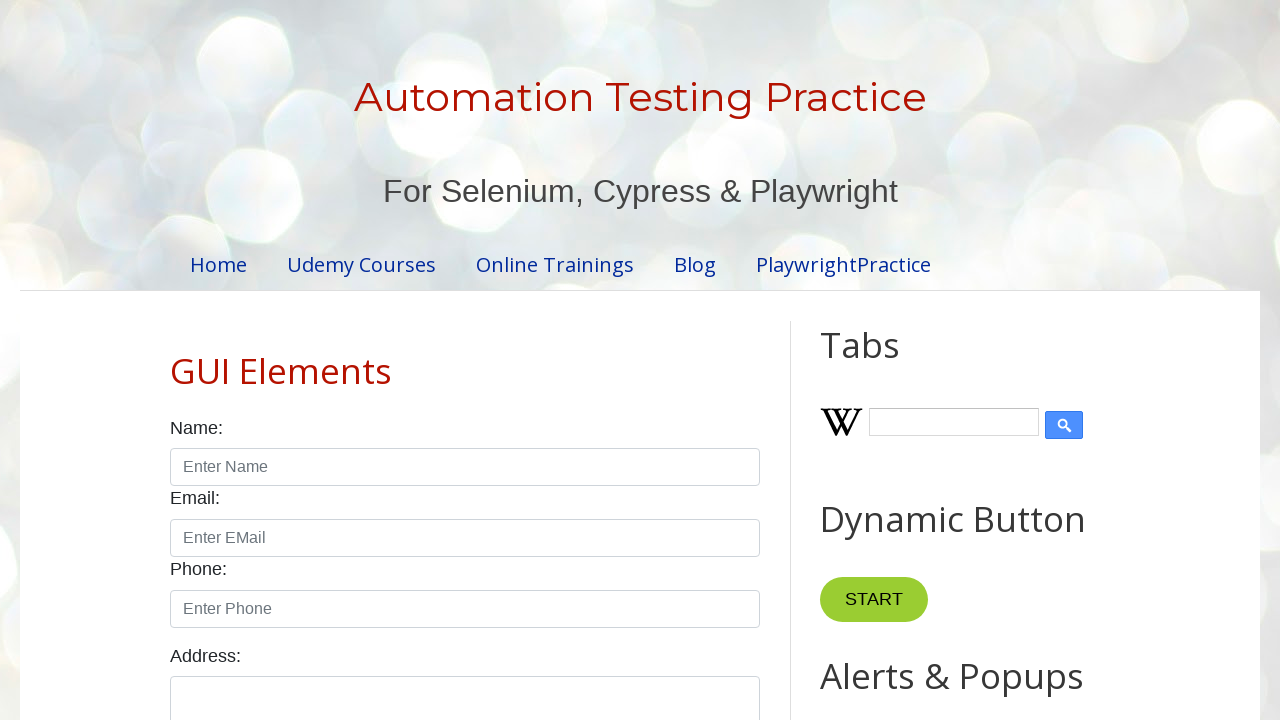

Retrieved text content from dropdown option: '
        India
      '
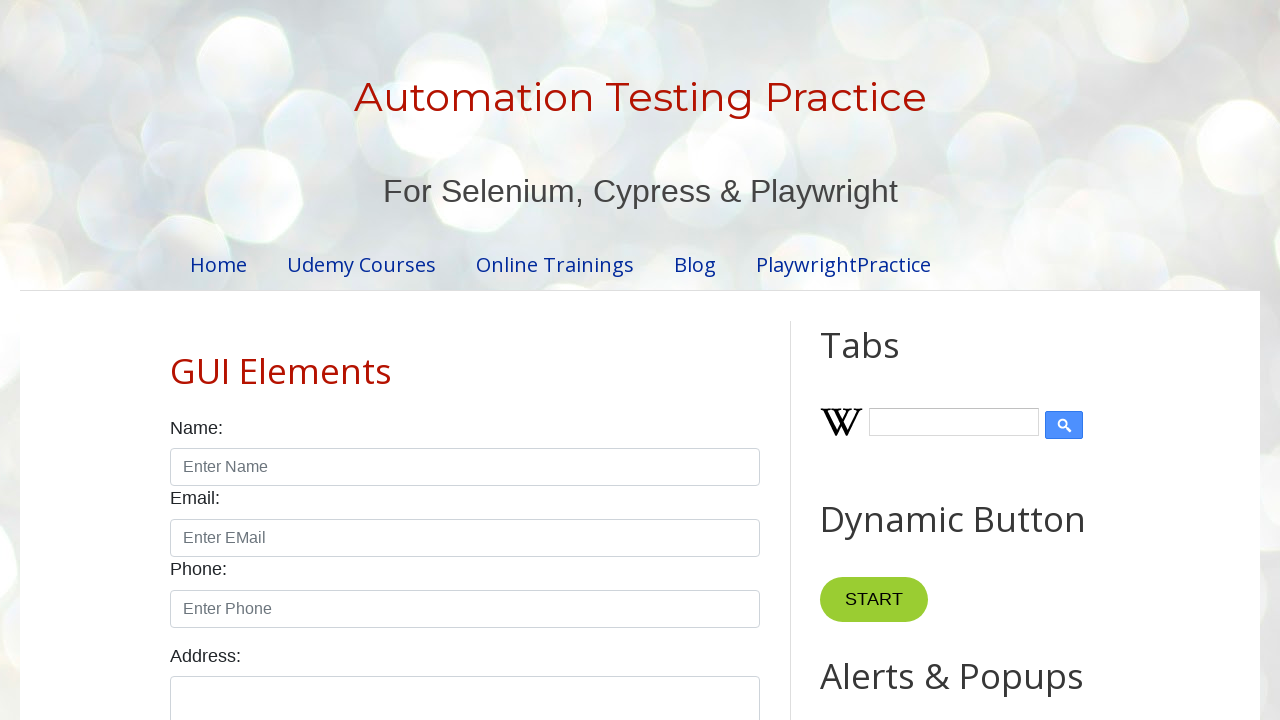

Selected 'India' from country dropdown on #country
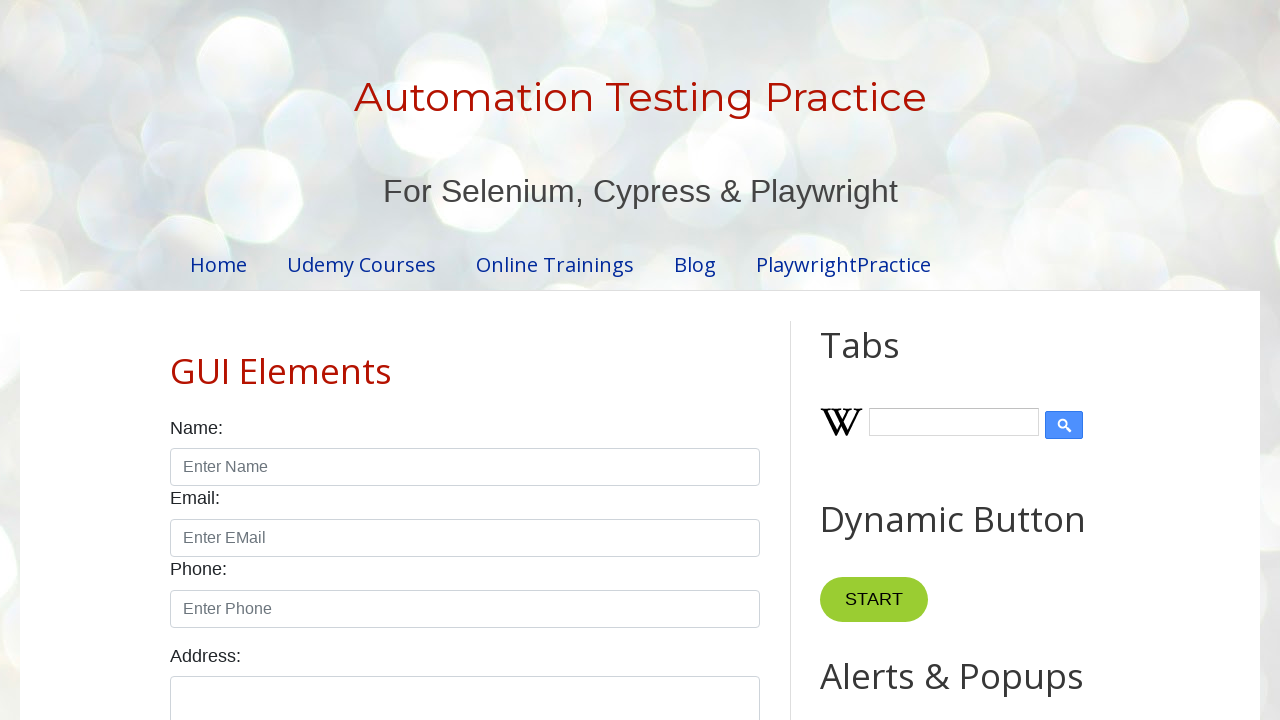

Waited 2 seconds to verify dropdown selection
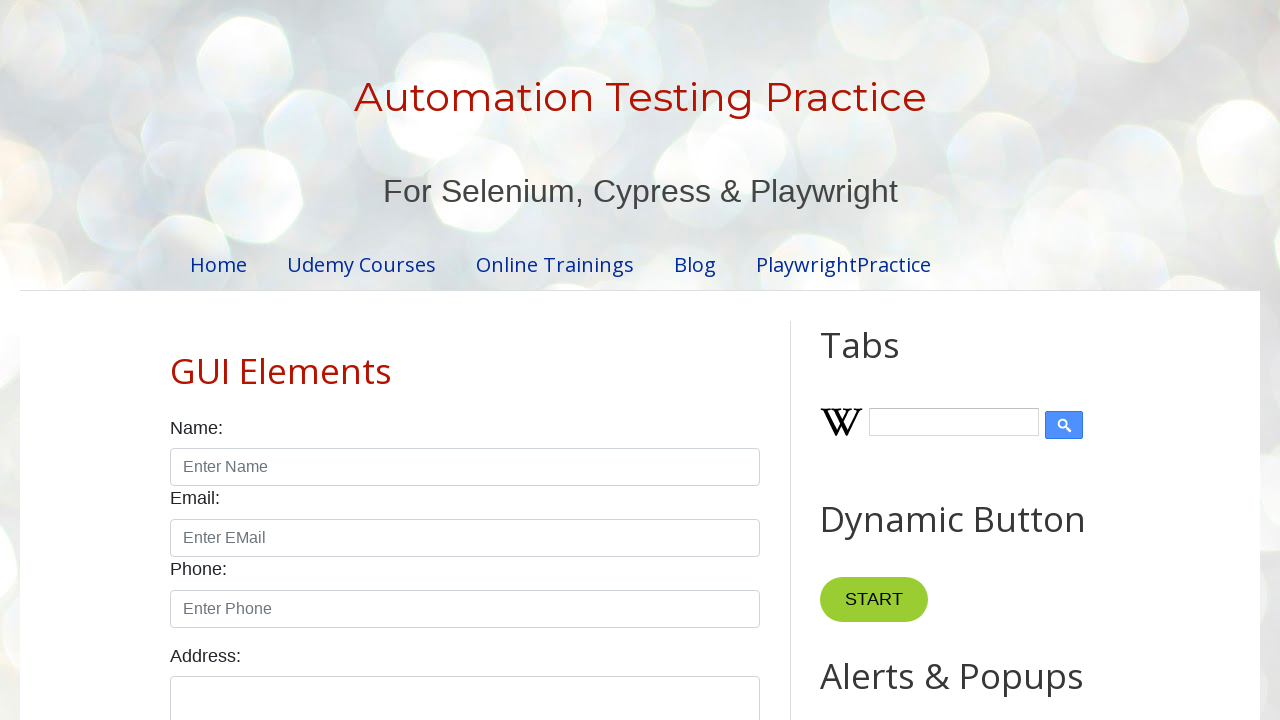

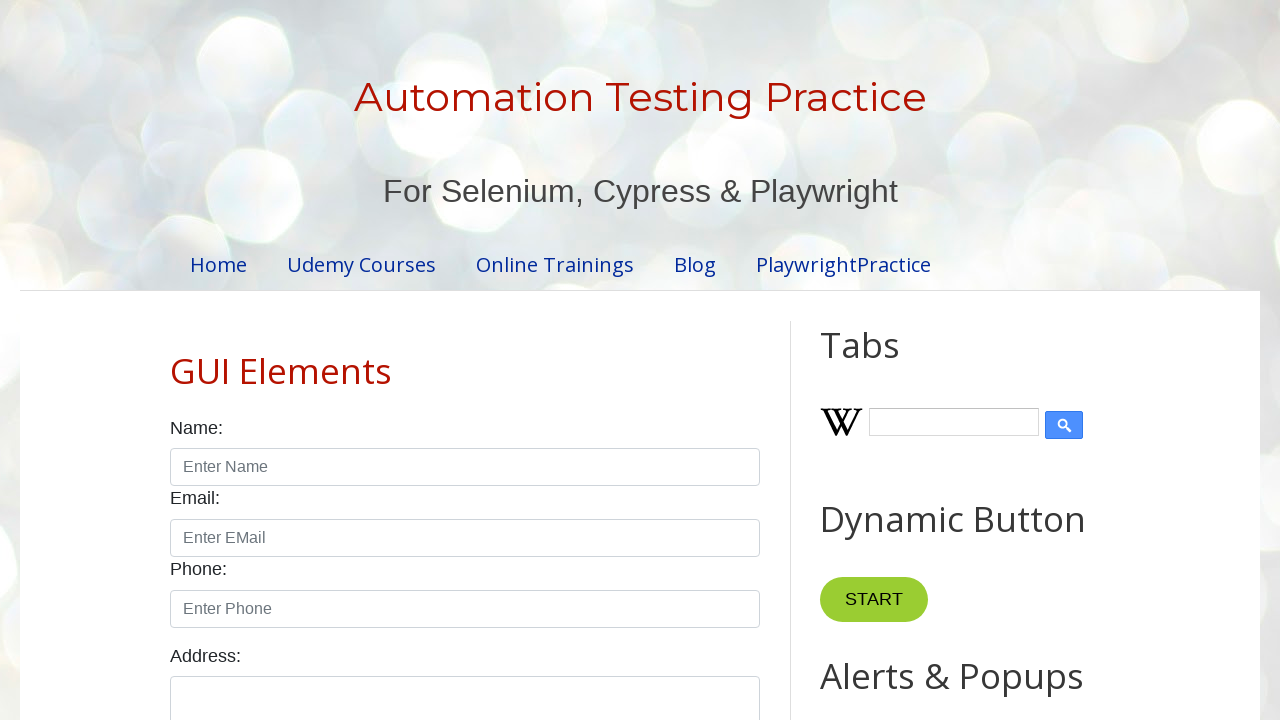